Tests navigation on a WordPress blog by clicking on the Blog link and then opening a specific blog post titled "Tips for Autumnal Decor"

Starting URL: https://homedeco276986908.wordpress.com/

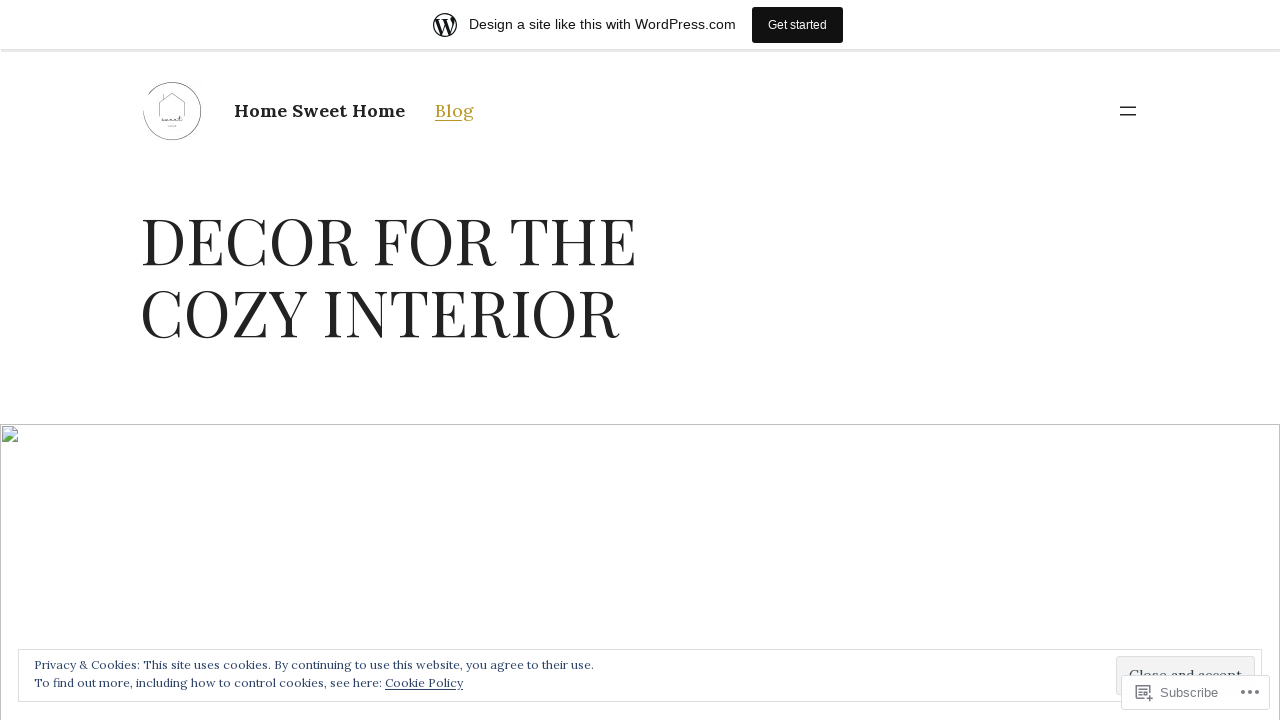

Clicked on Blog link in navigation at (454, 110) on text=Blog
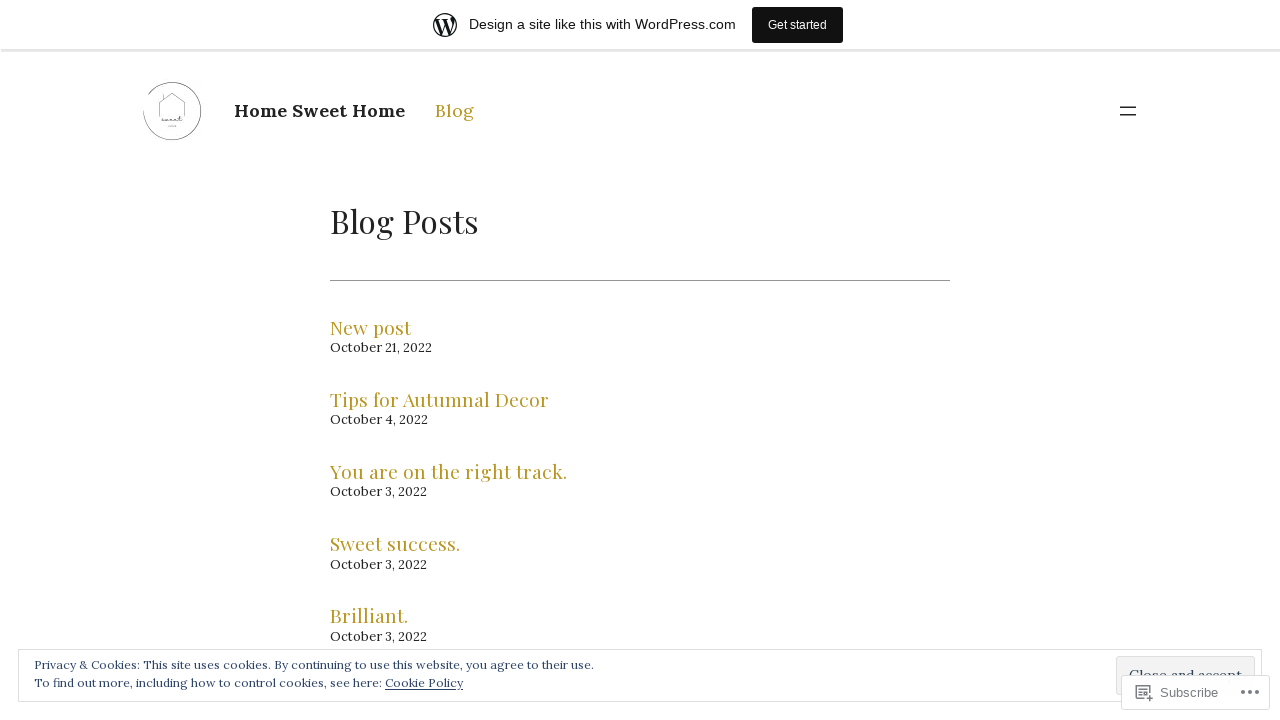

Blog page loaded (networkidle)
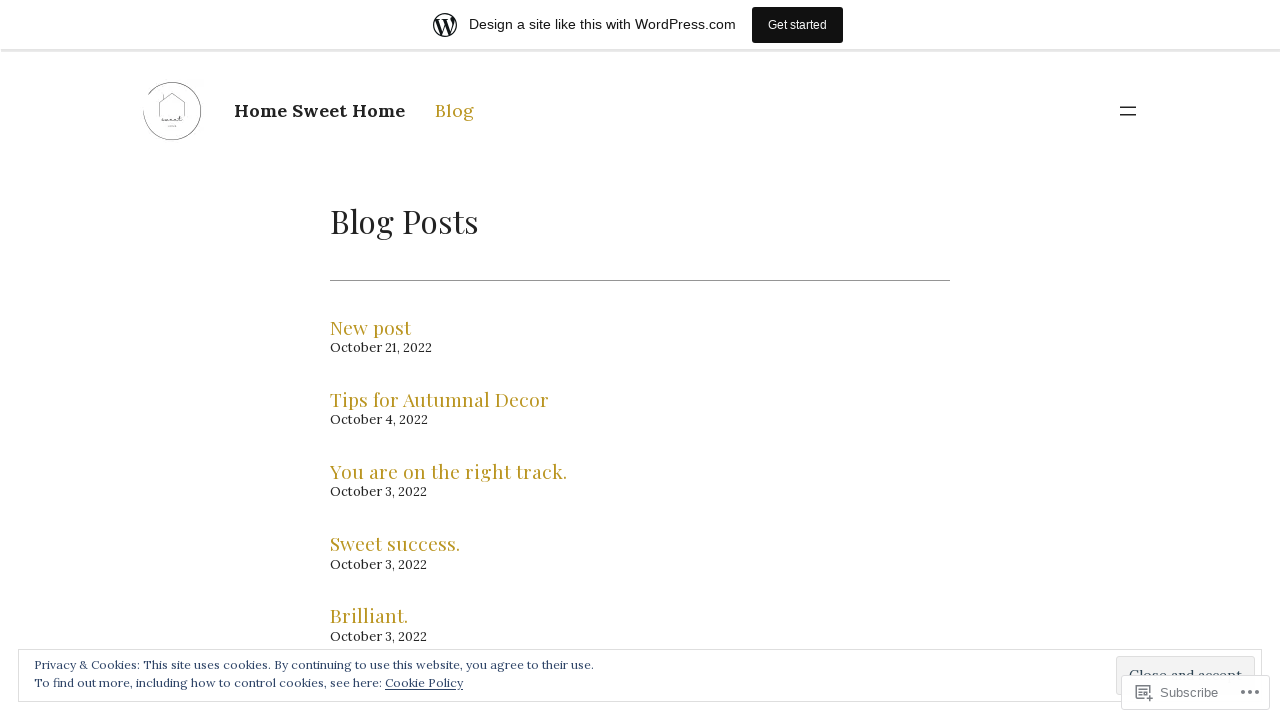

Clicked on 'Tips for Autumnal Decor' blog post at (440, 400) on text=Tips for Autumnal Decor
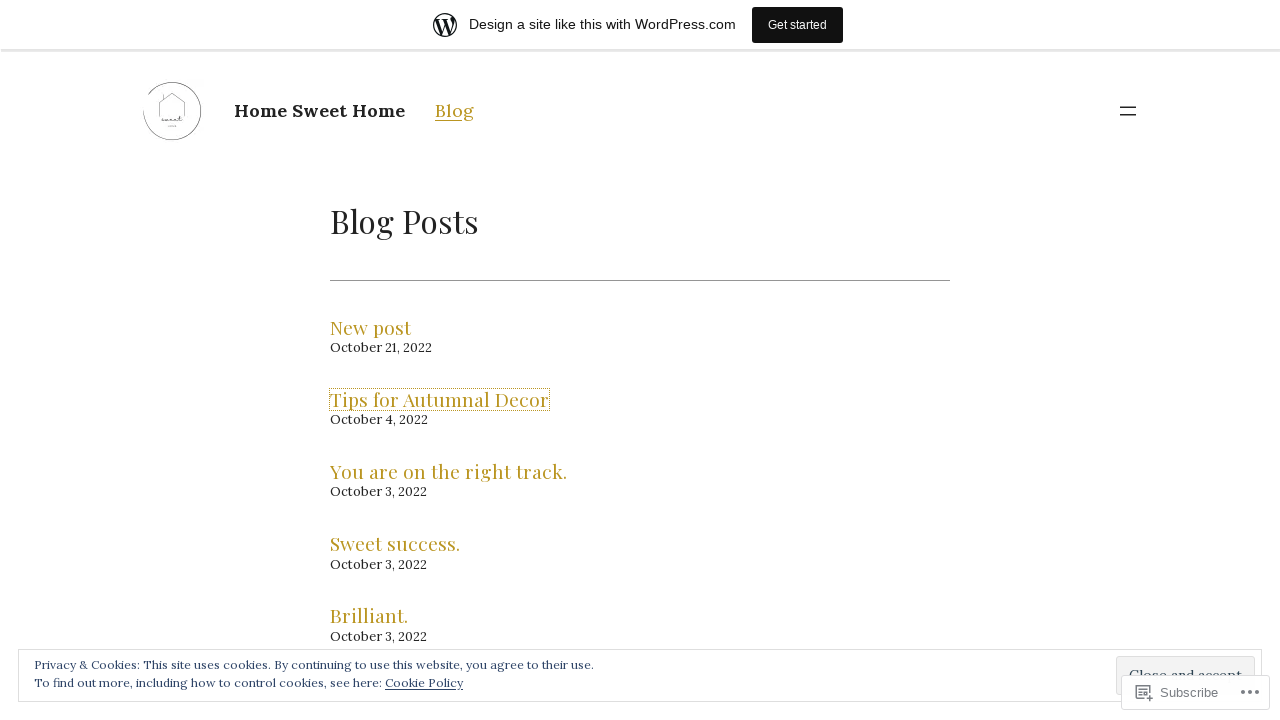

Blog post page loaded
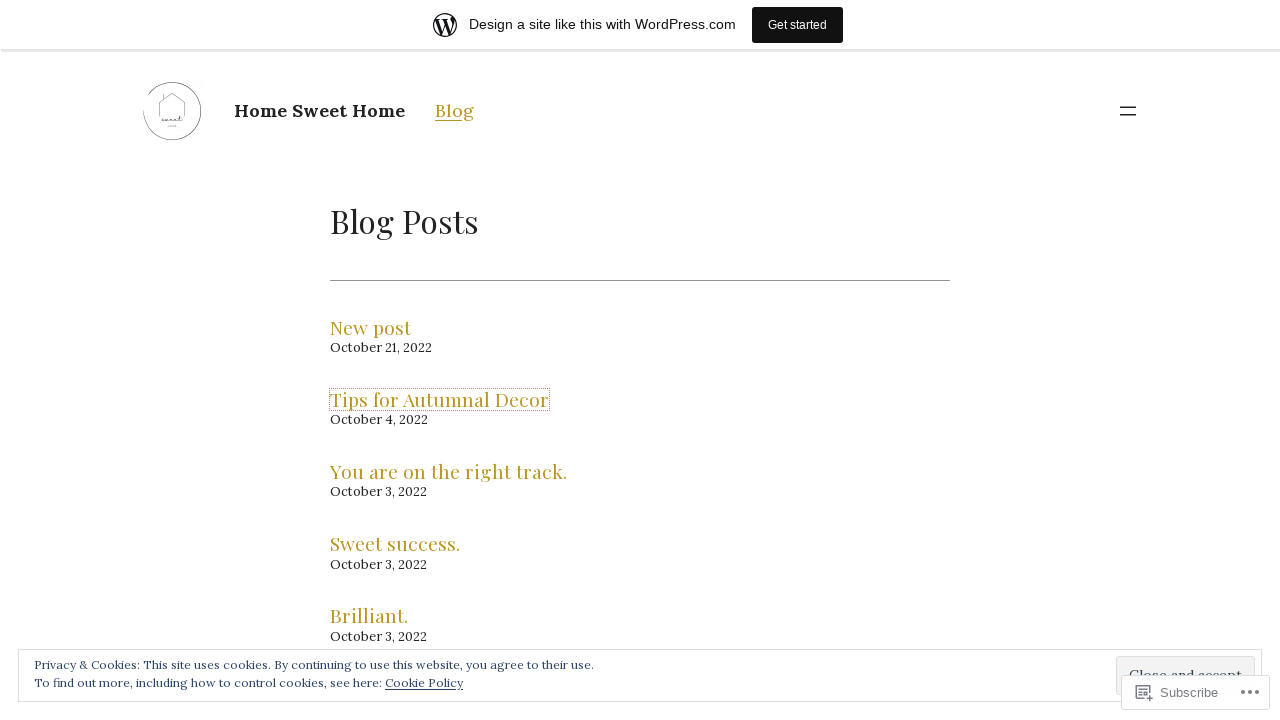

Verified that blog post content loaded successfully (no 'No results found' message)
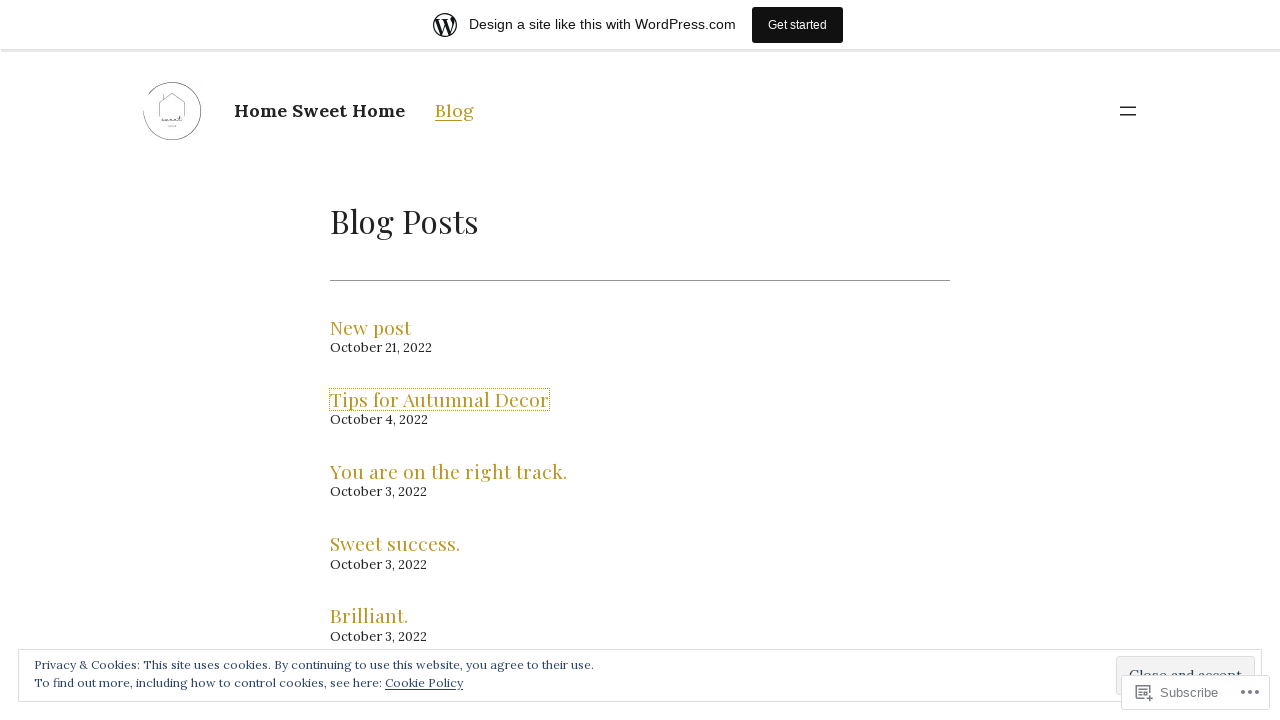

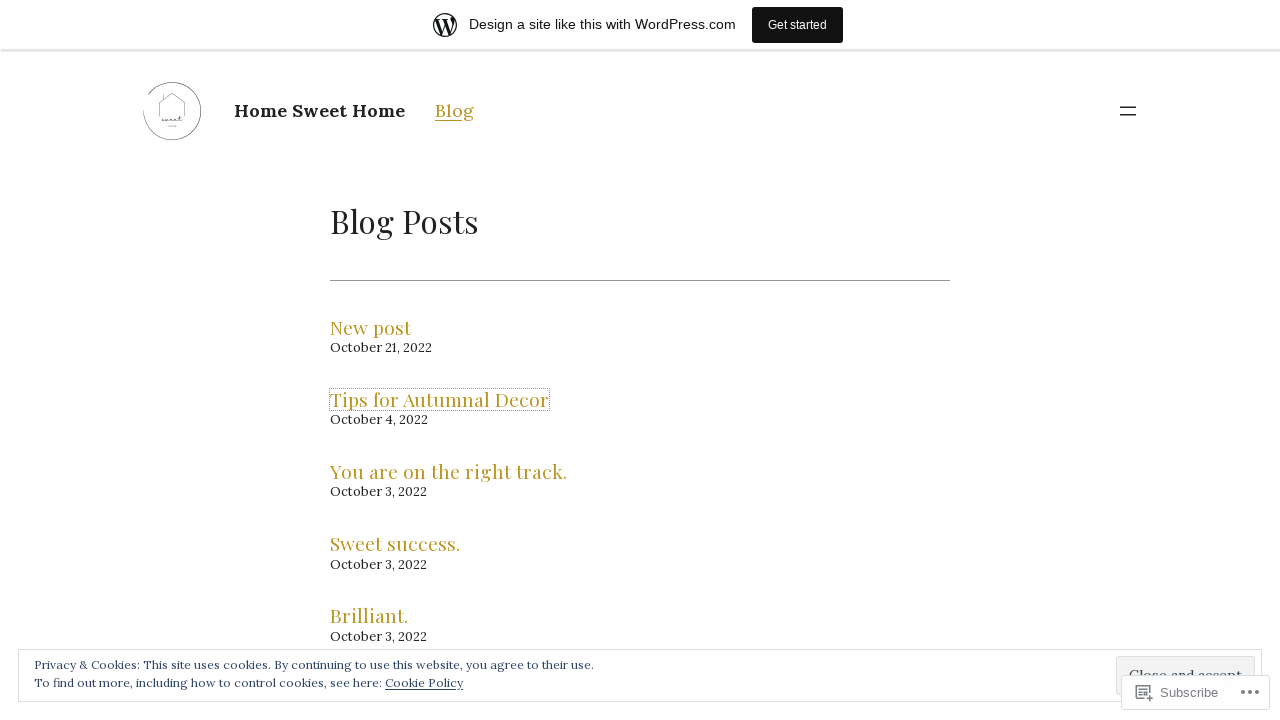